Tests dynamic controls page by interacting with a checkbox - checking its initial state, clicking it, and verifying it becomes selected

Starting URL: https://training-support.net/webelements/dynamic-controls

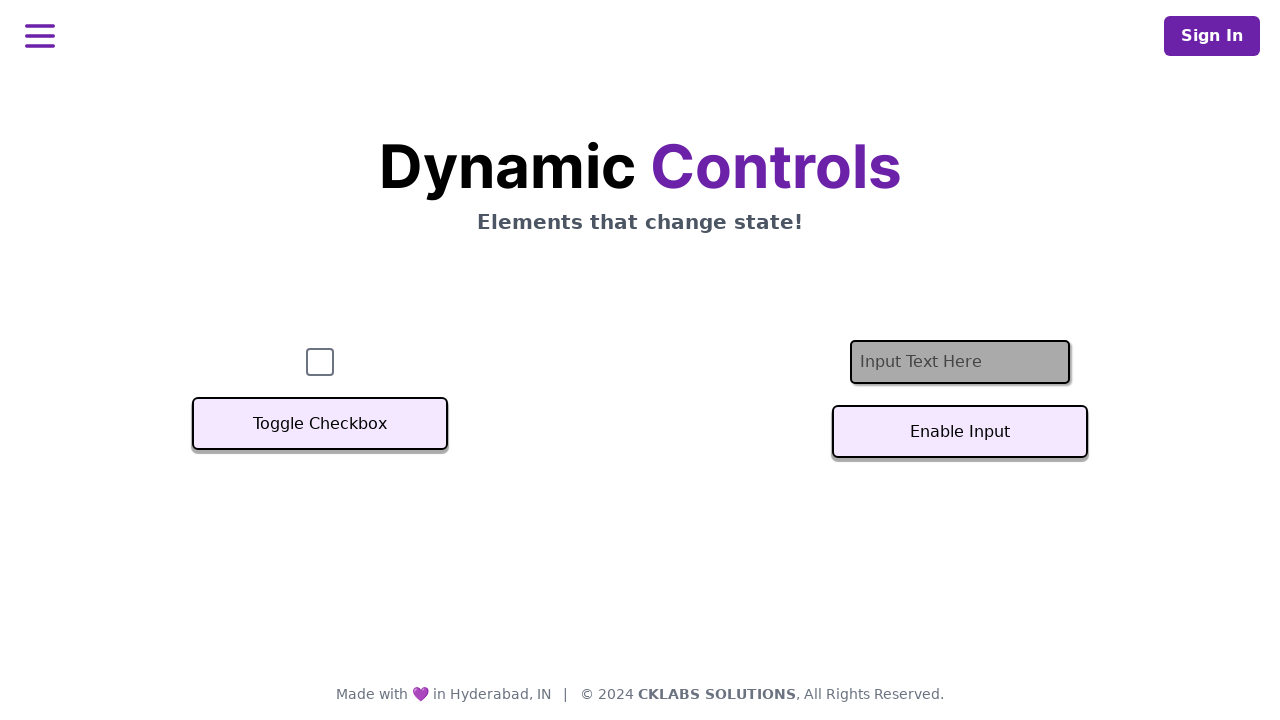

Waited for checkbox element to be present on the page
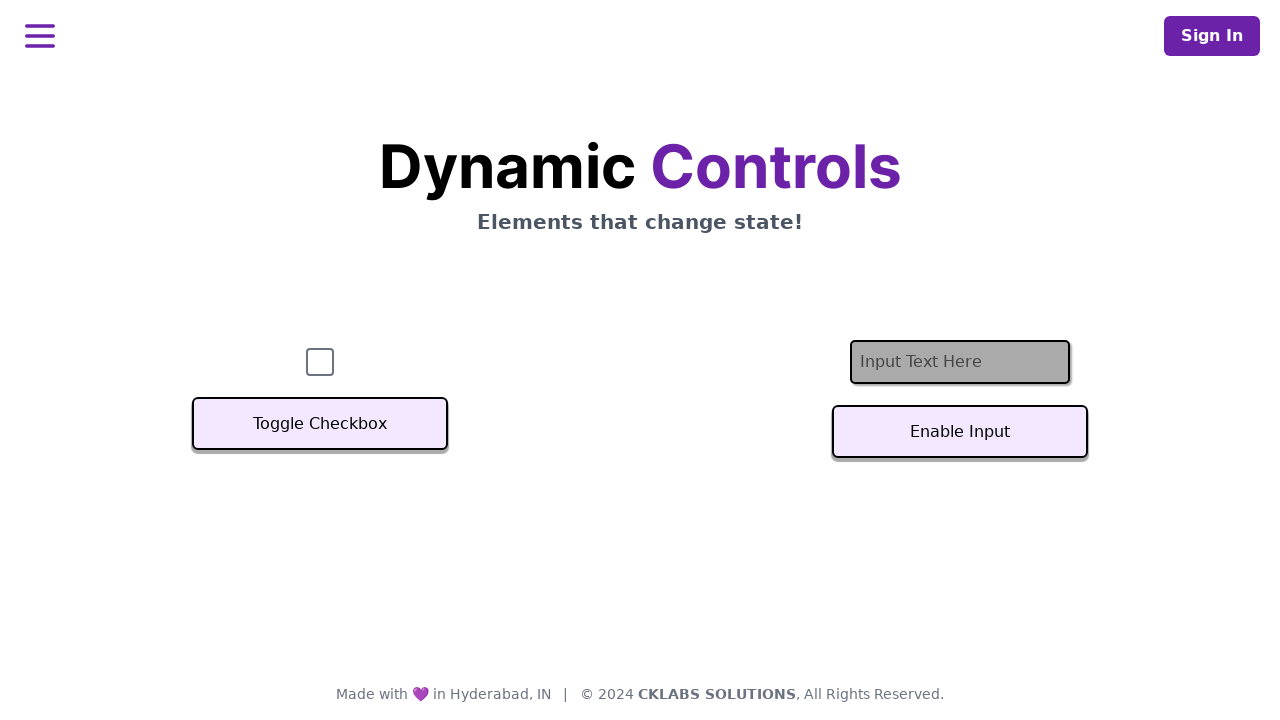

Clicked the checkbox to select it at (320, 362) on #checkbox
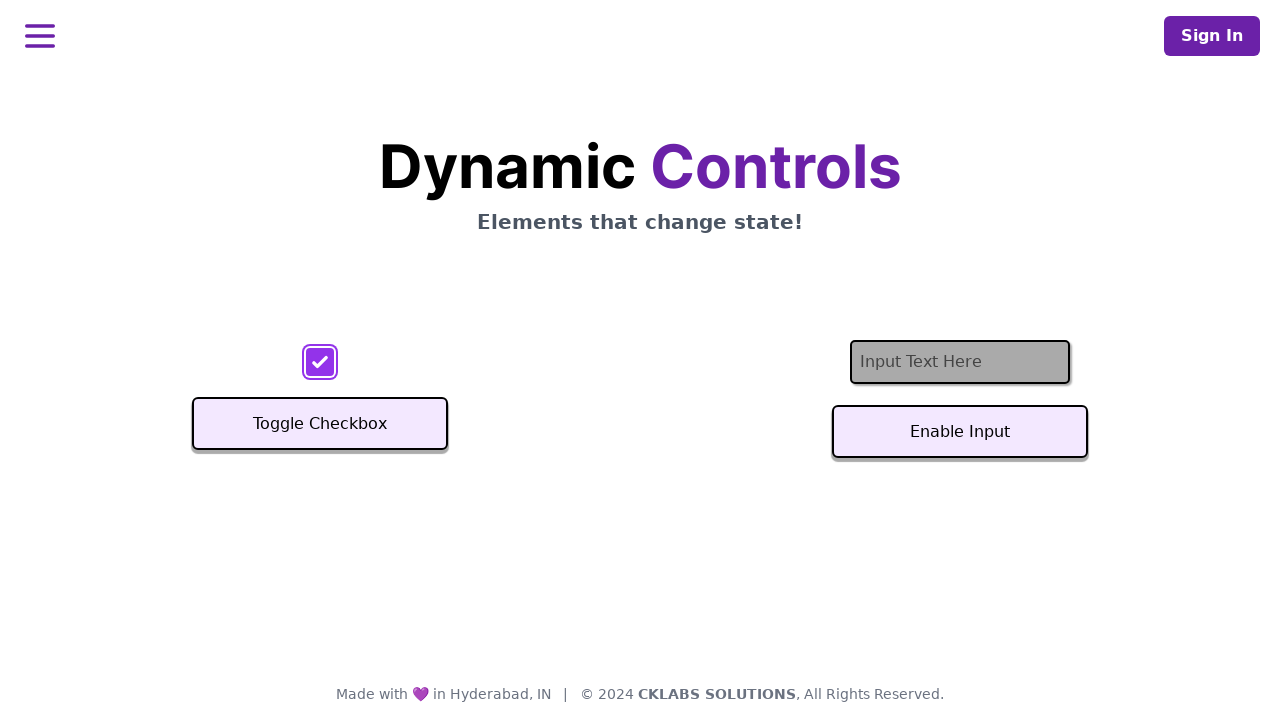

Waited 500ms for checkbox state change to complete
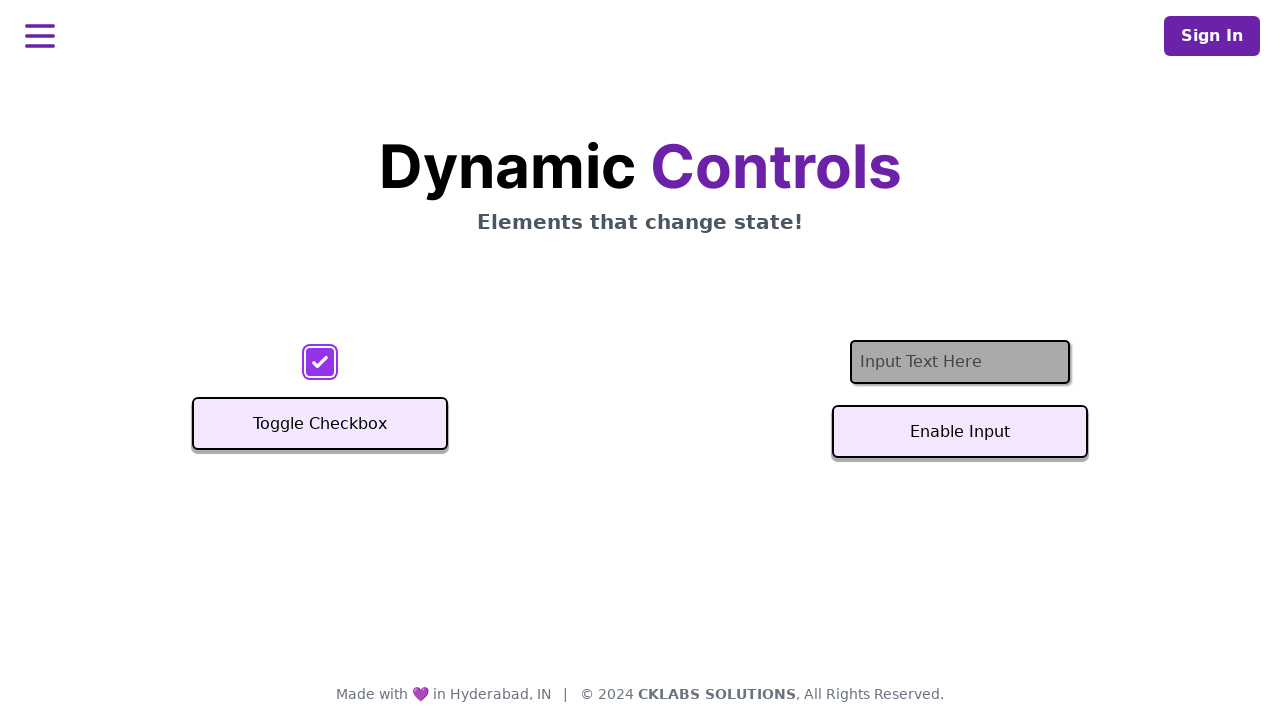

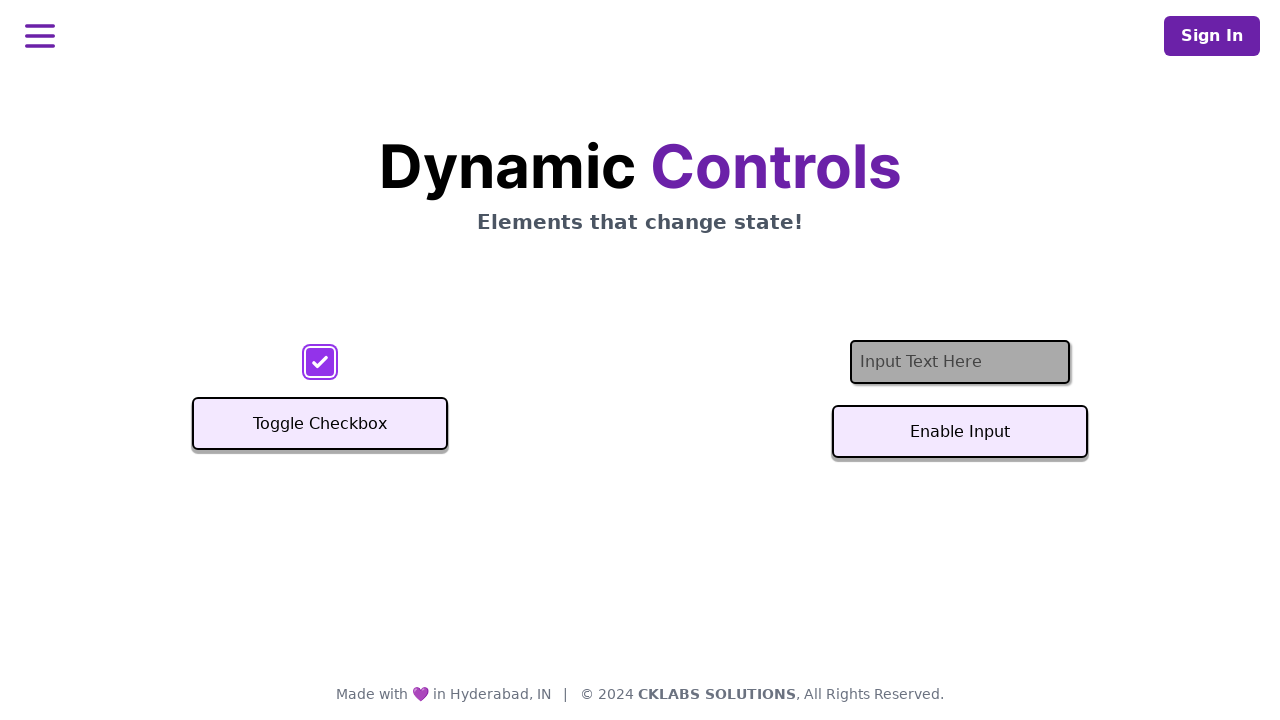